Tests slider interactions on DemoQA including clicking to move, using keyboard arrows to increase/decrease value, and dragging to min (0) and max (100) positions.

Starting URL: https://demoqa.com/slider

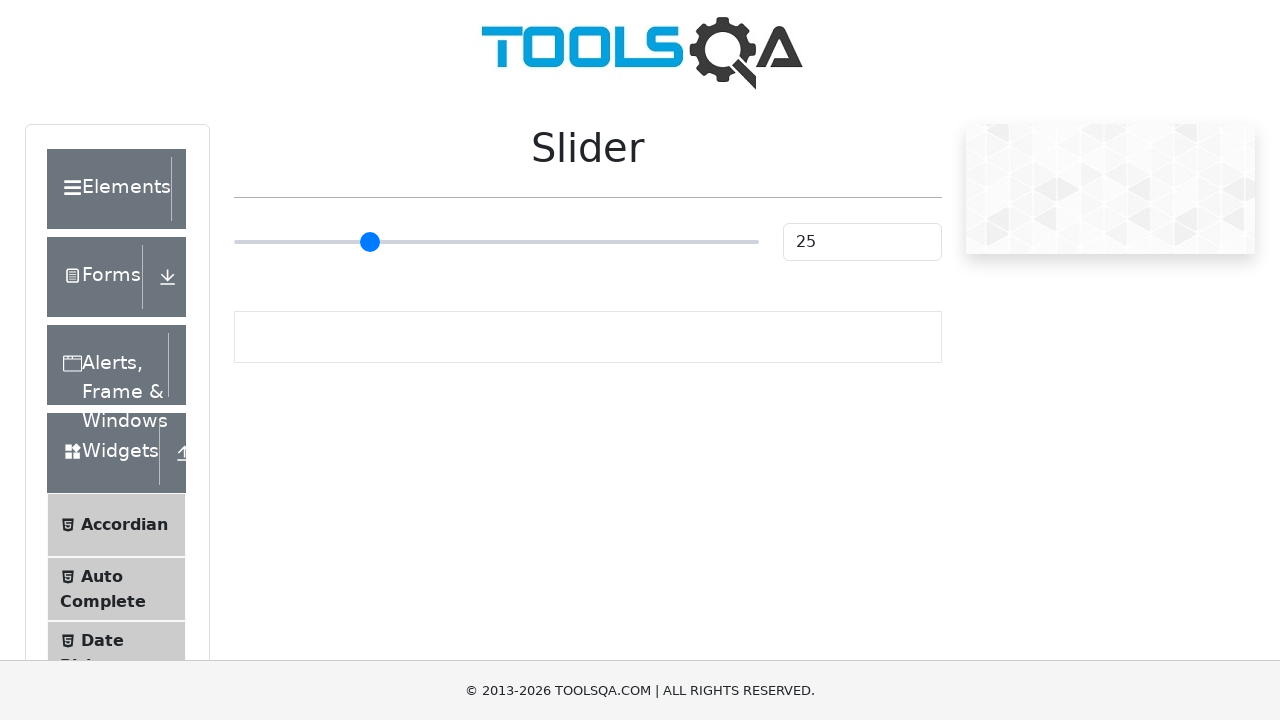

Waited for slider element to be visible and interactable
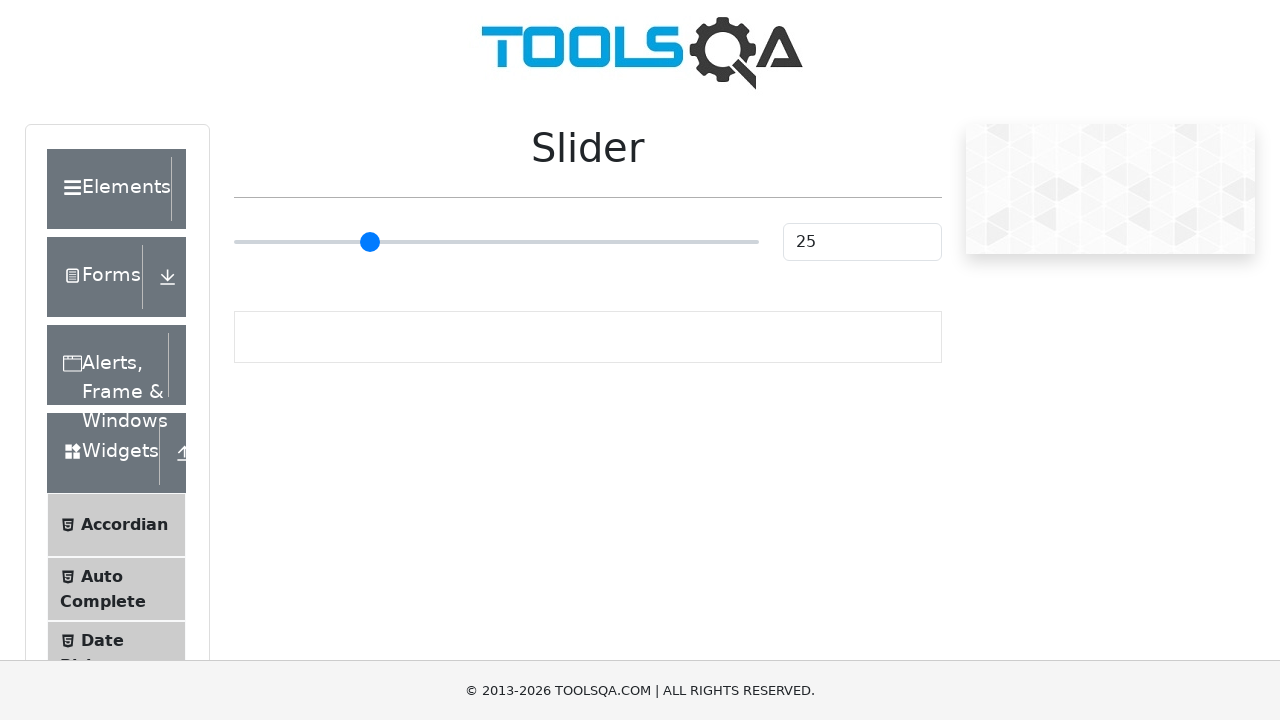

Clicked slider at center-right position to move it at (526, 242)
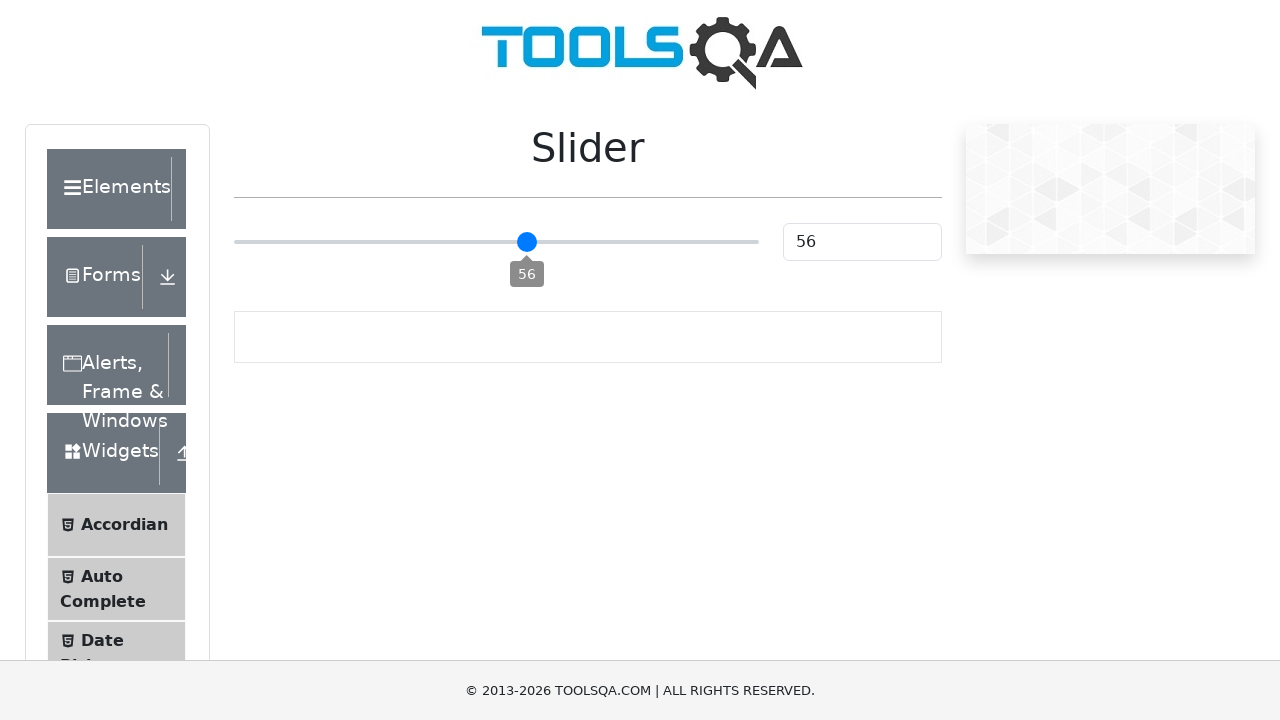

Focused on slider element
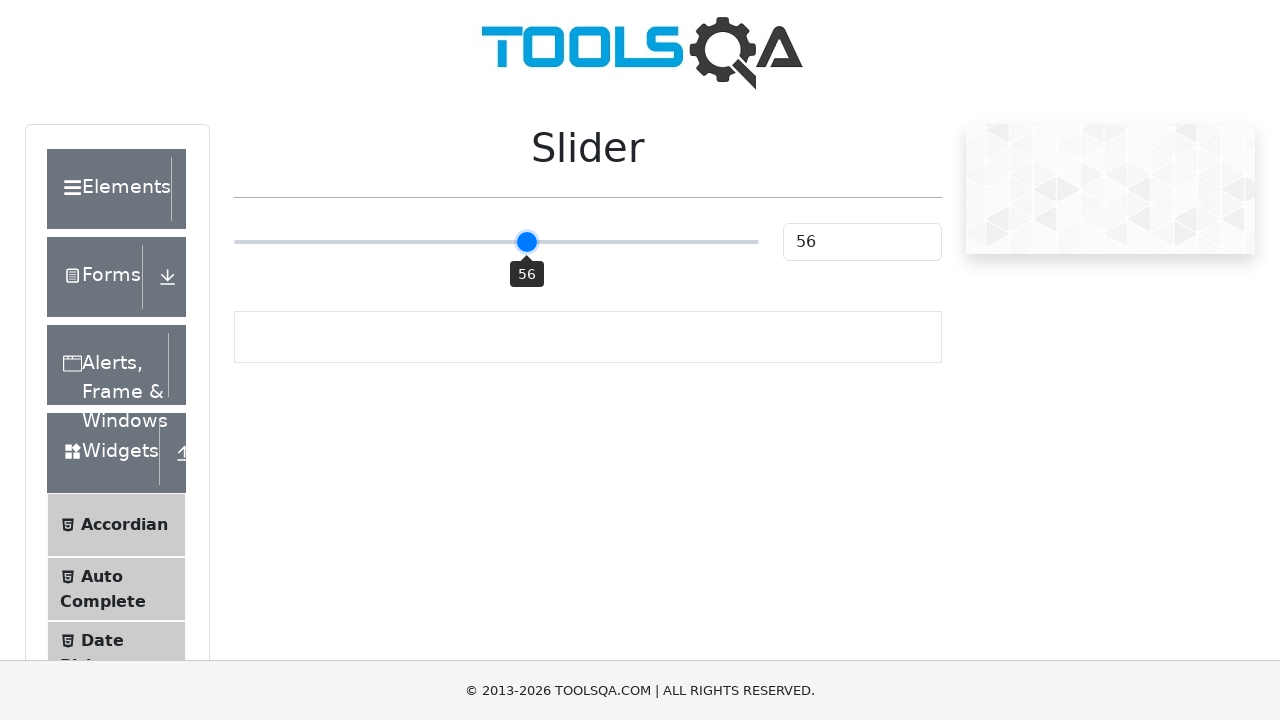

Pressed ArrowRight key to increase slider value (1/4)
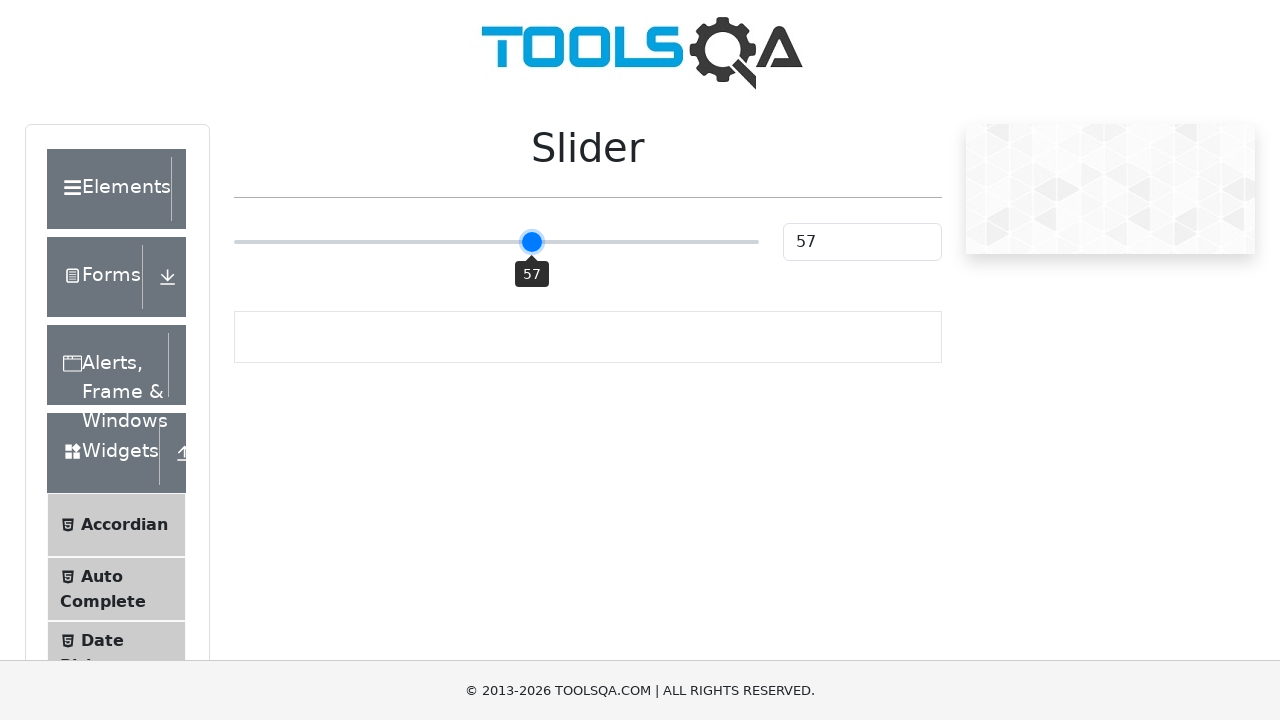

Pressed ArrowRight key to increase slider value (2/4)
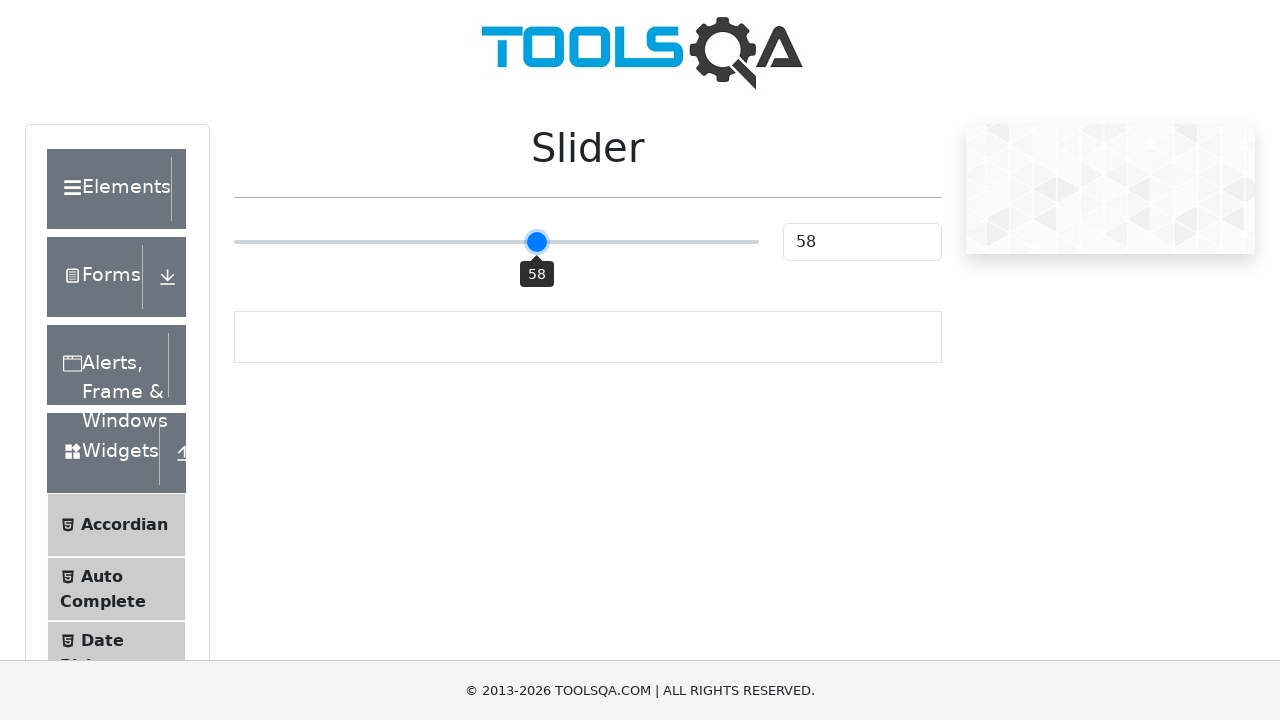

Pressed ArrowRight key to increase slider value (3/4)
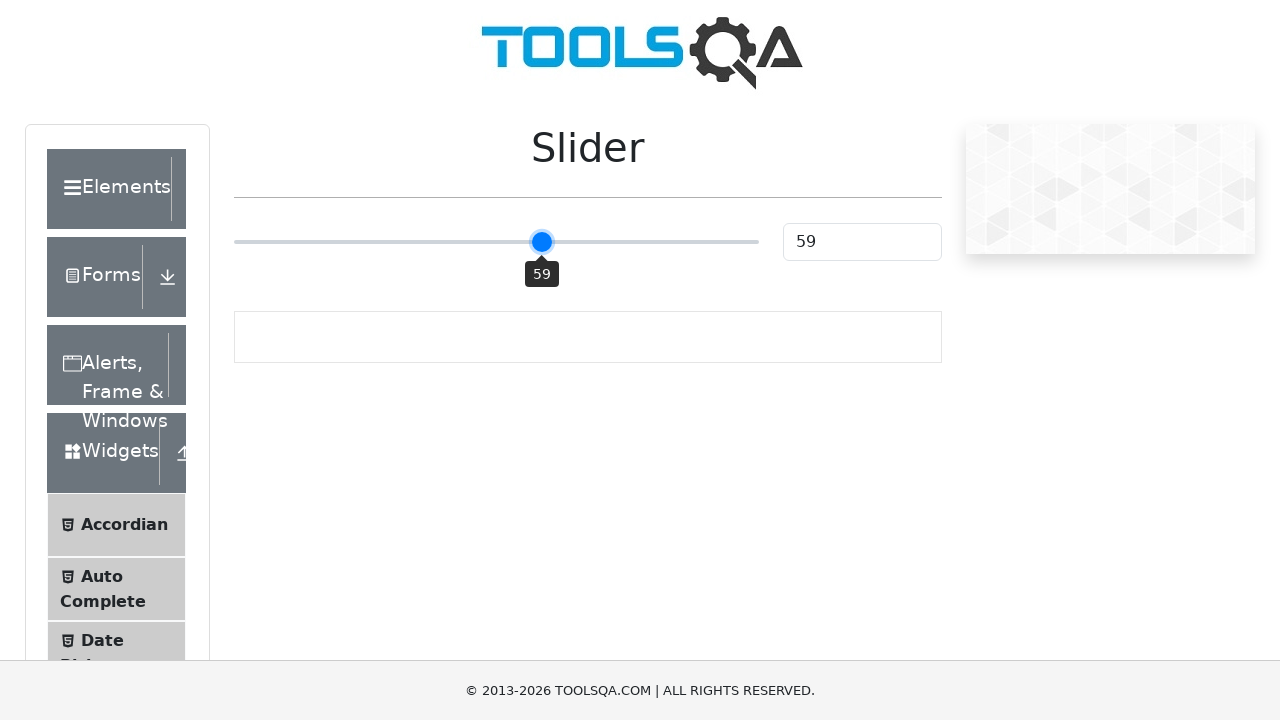

Pressed ArrowRight key to increase slider value (4/4)
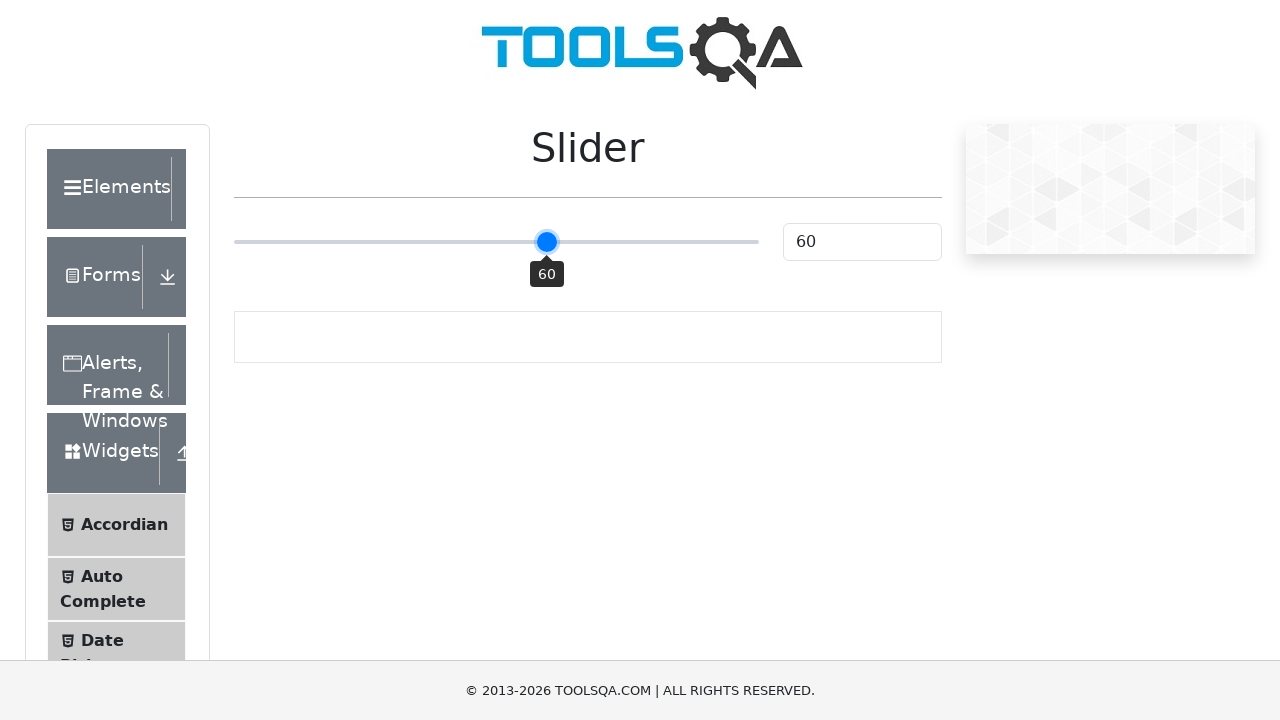

Waited 200ms for slider animation to complete
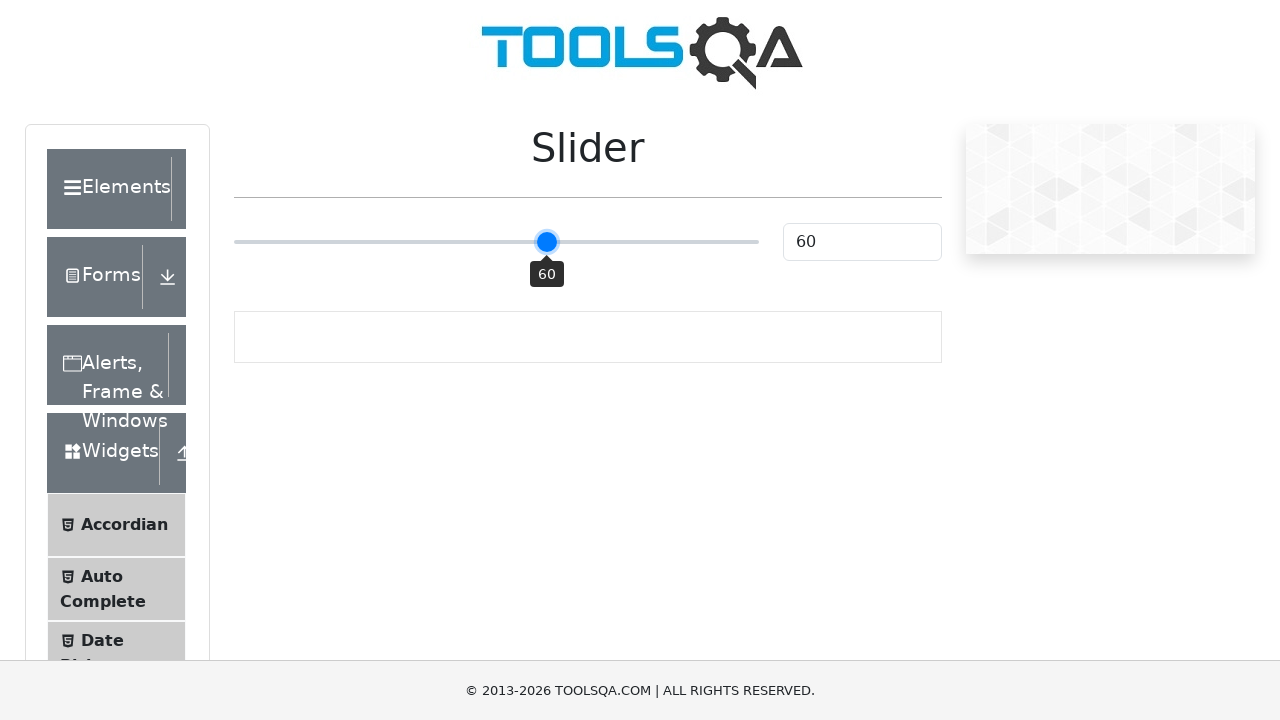

Pressed ArrowLeft key to decrease slider value (1/4)
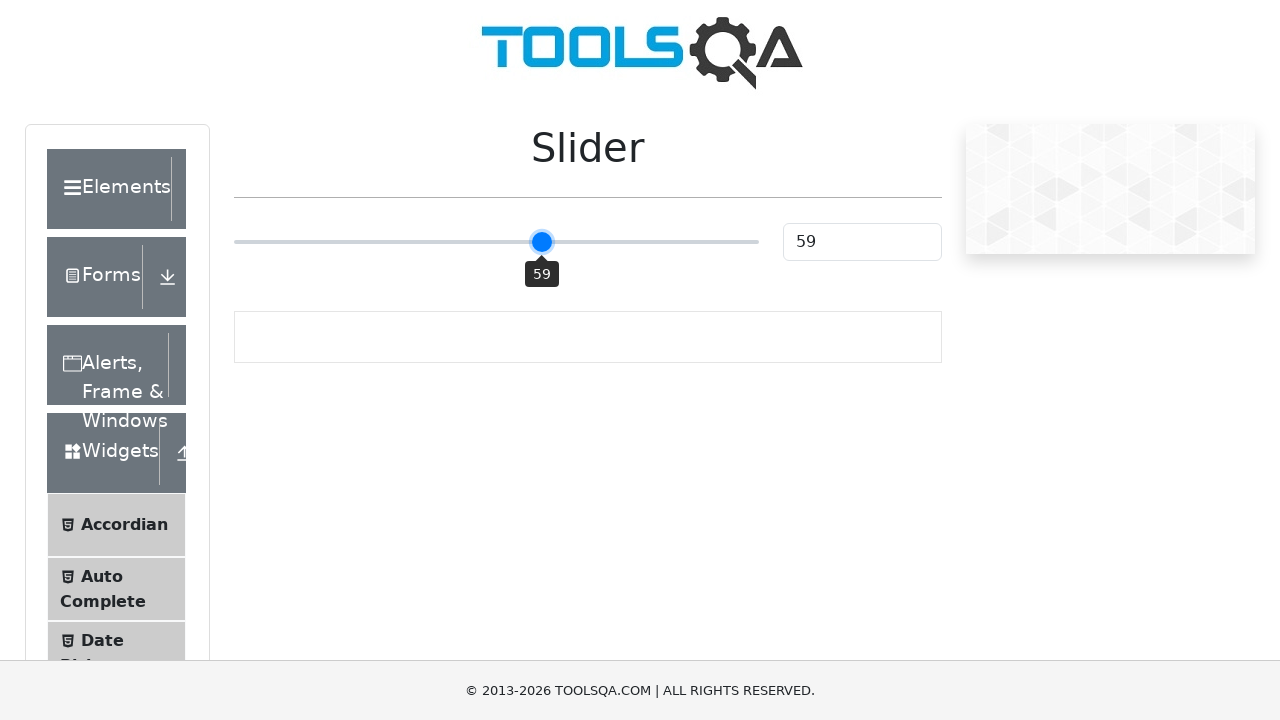

Pressed ArrowLeft key to decrease slider value (2/4)
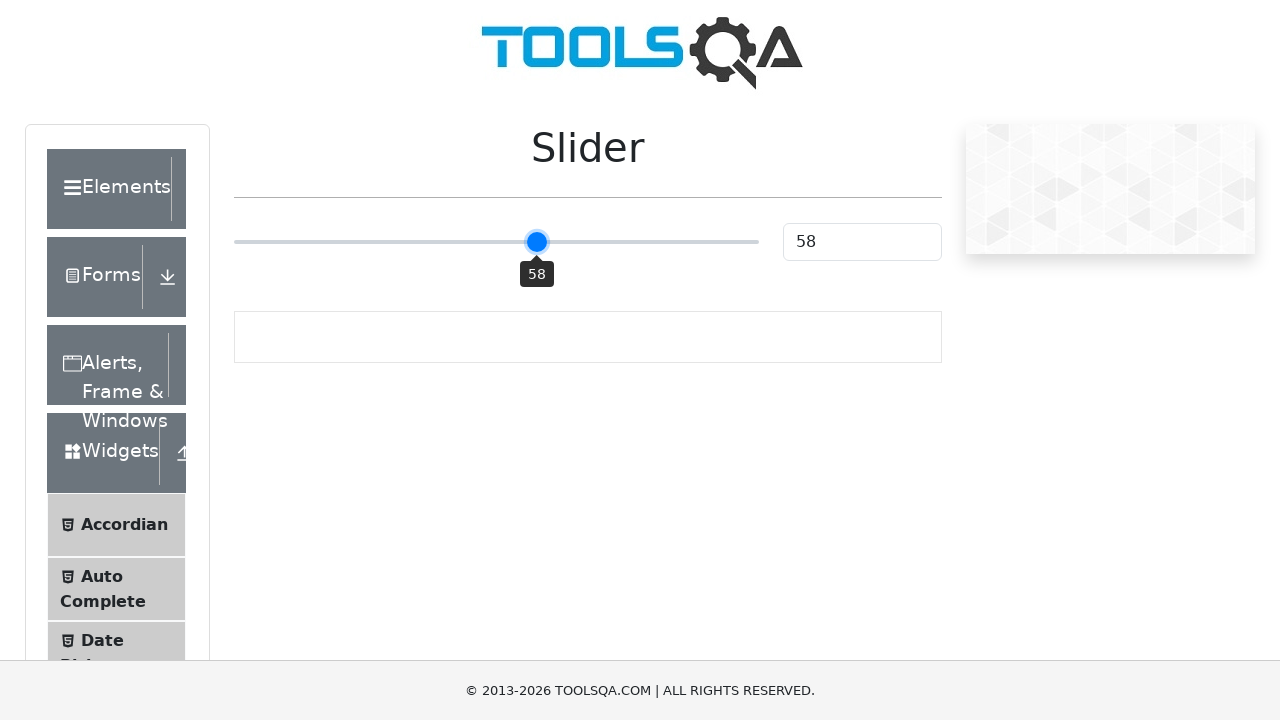

Pressed ArrowLeft key to decrease slider value (3/4)
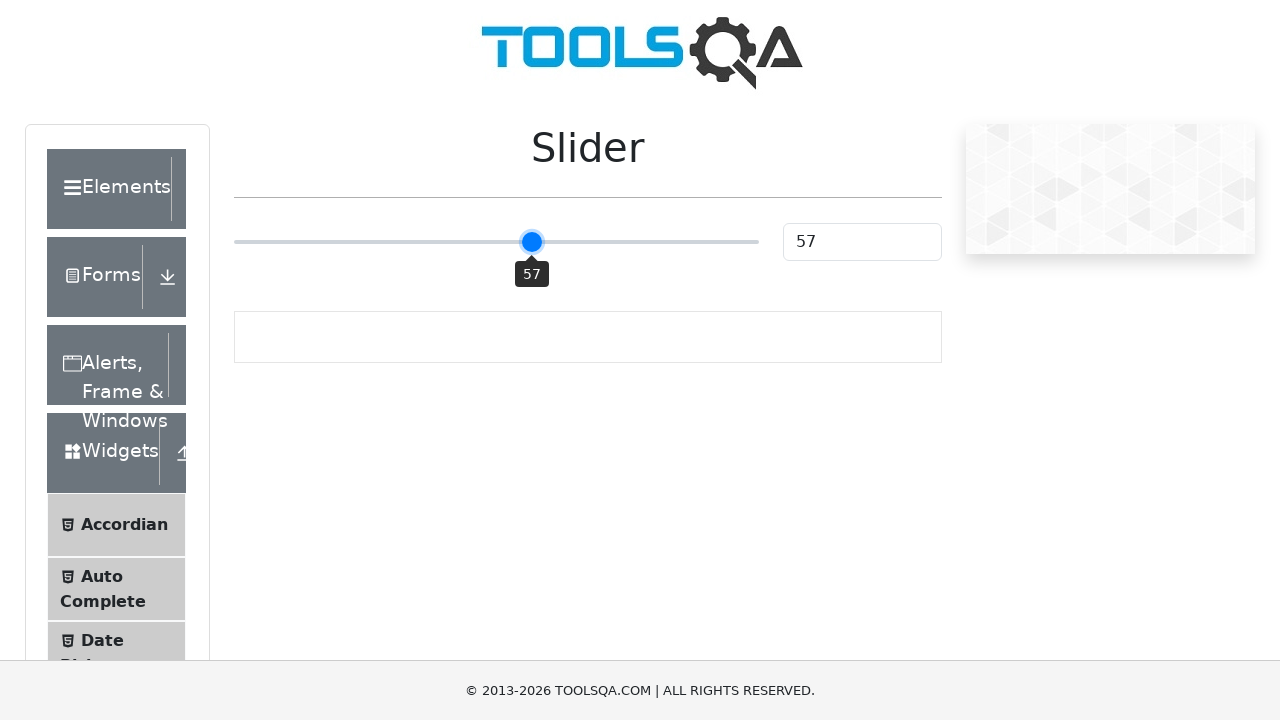

Pressed ArrowLeft key to decrease slider value (4/4)
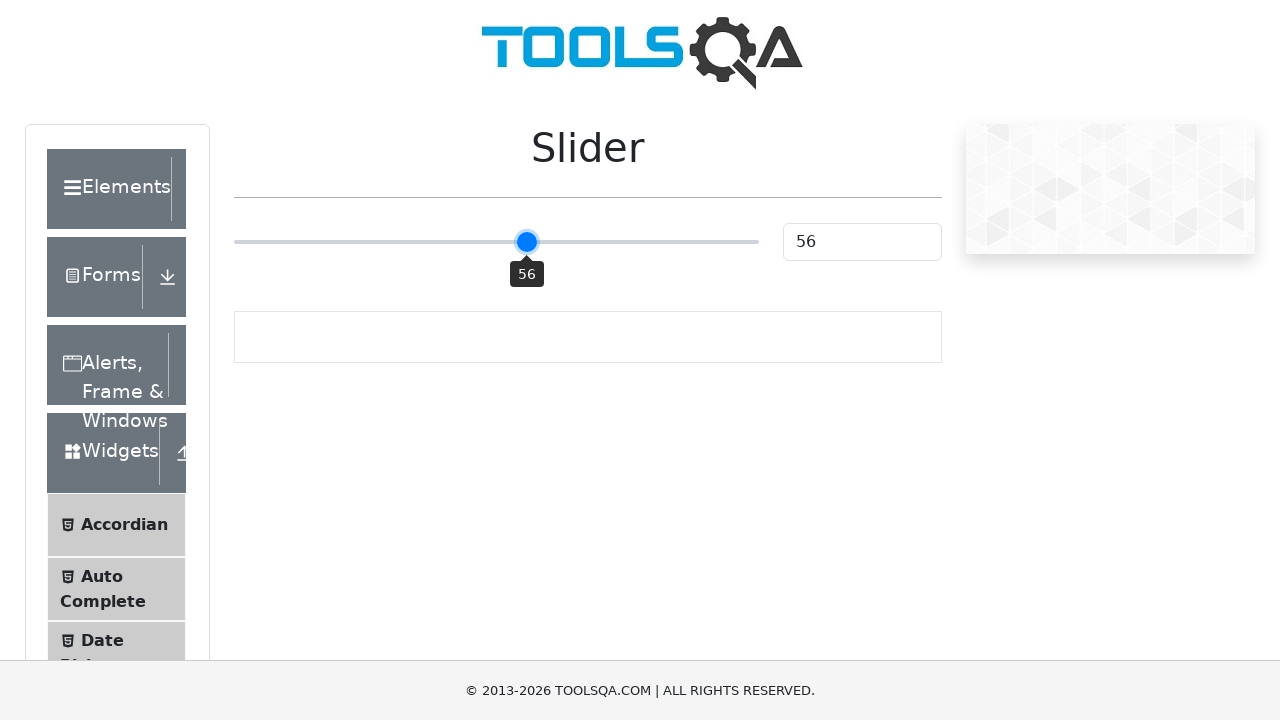

Waited 200ms for slider animation to complete
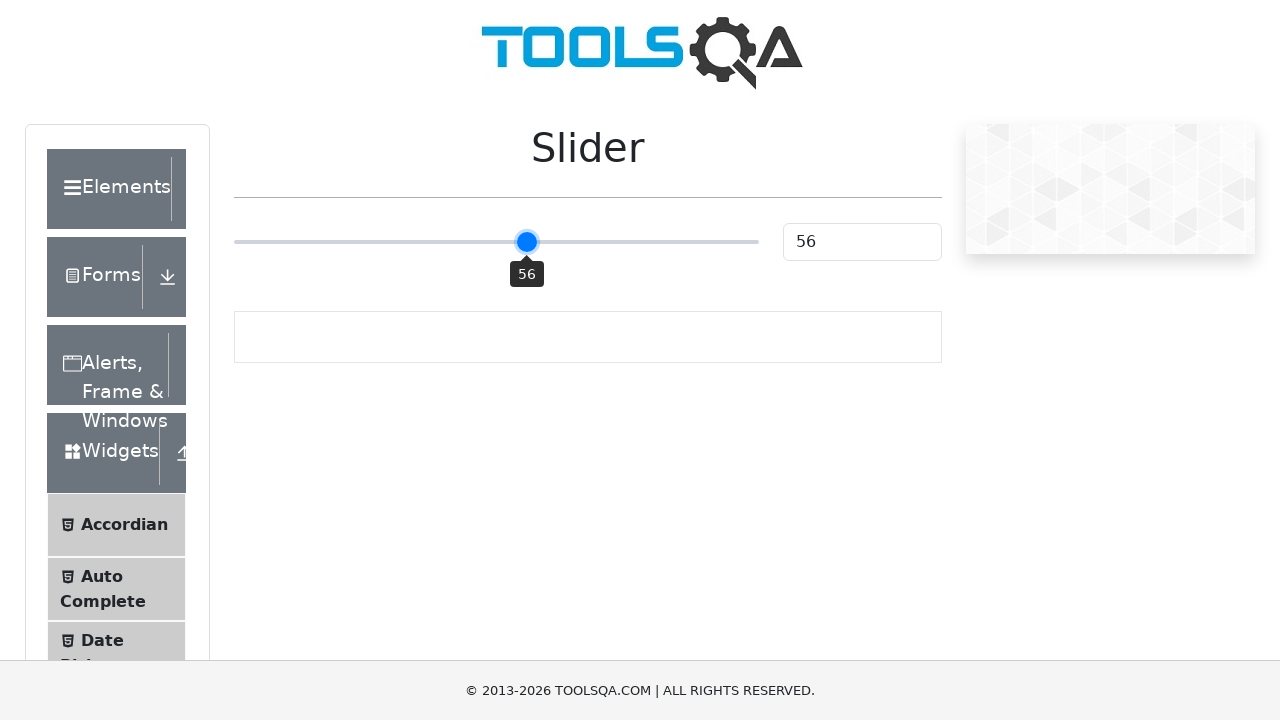

Moved mouse to center of slider in preparation for drag at (496, 242)
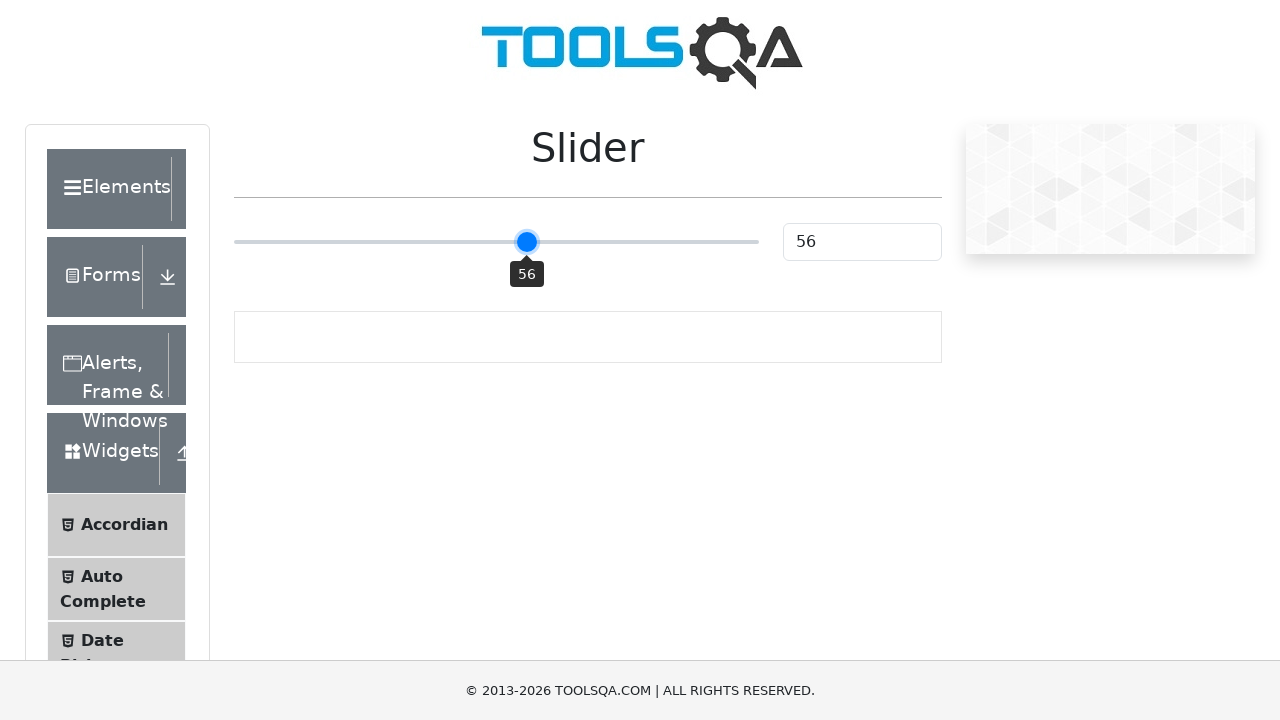

Pressed mouse button down to begin dragging slider at (496, 242)
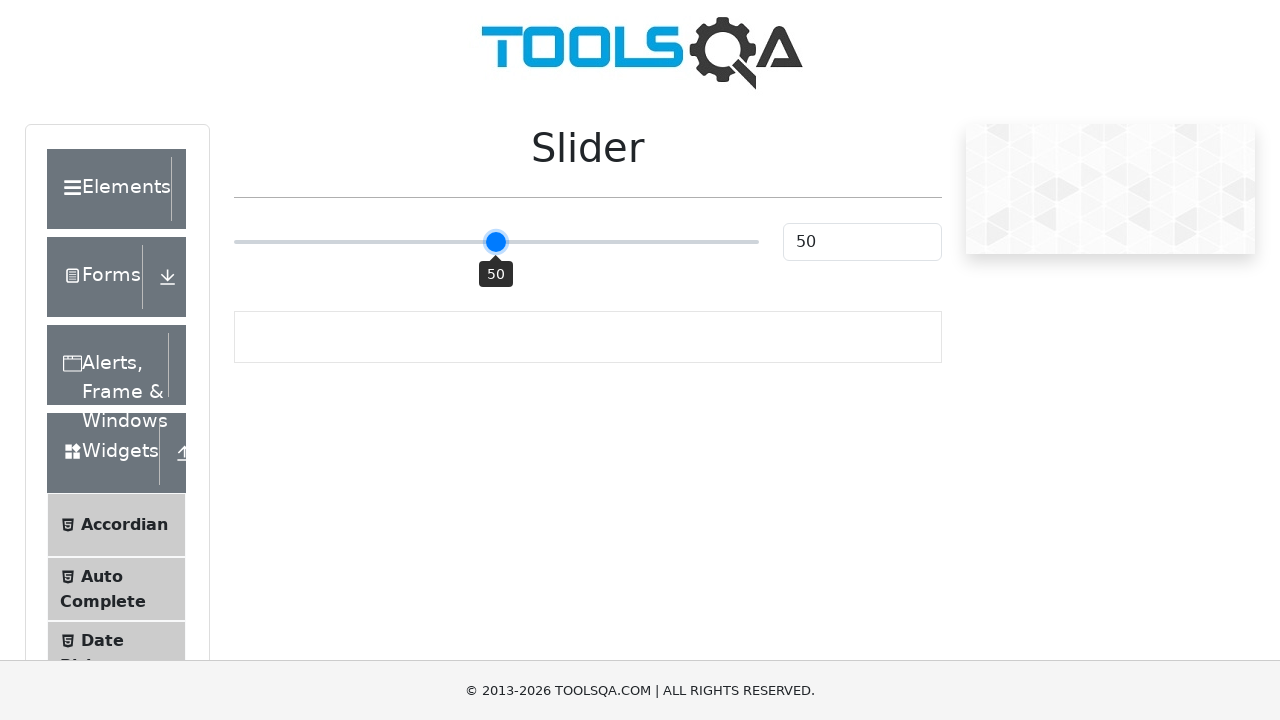

Dragged slider to far left position at (234, 242)
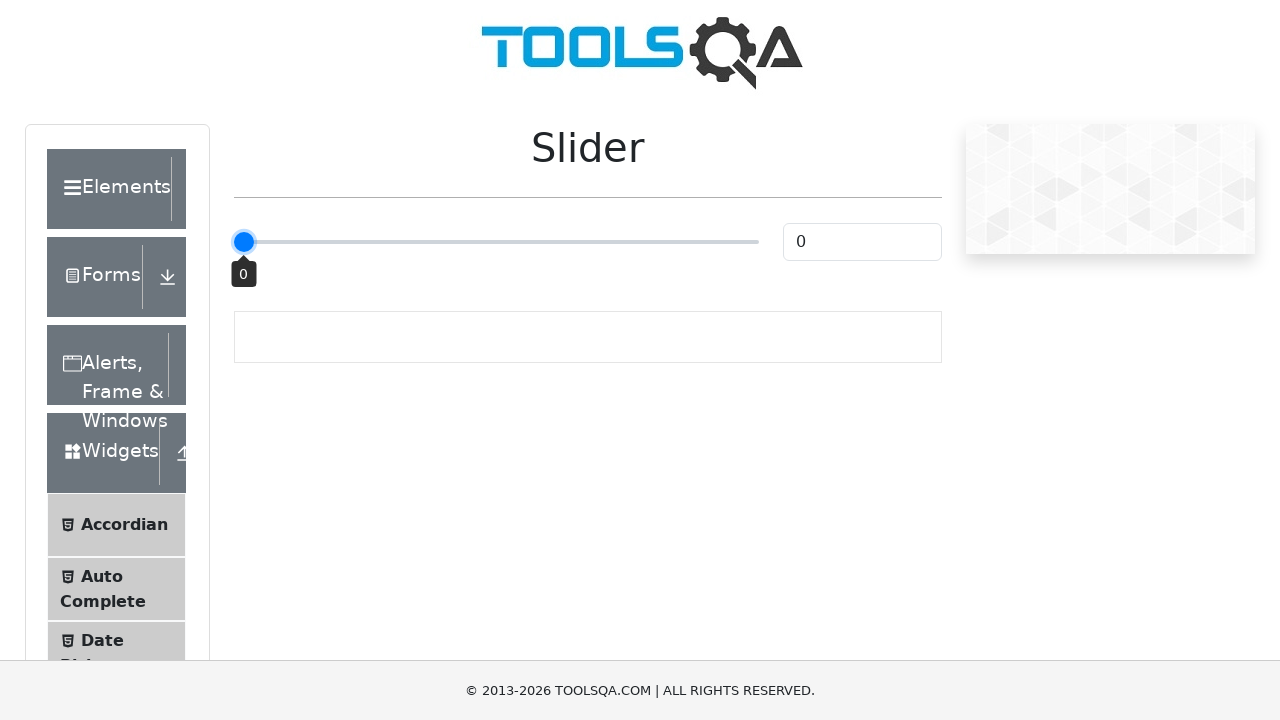

Released mouse button to complete drag to minimum at (234, 242)
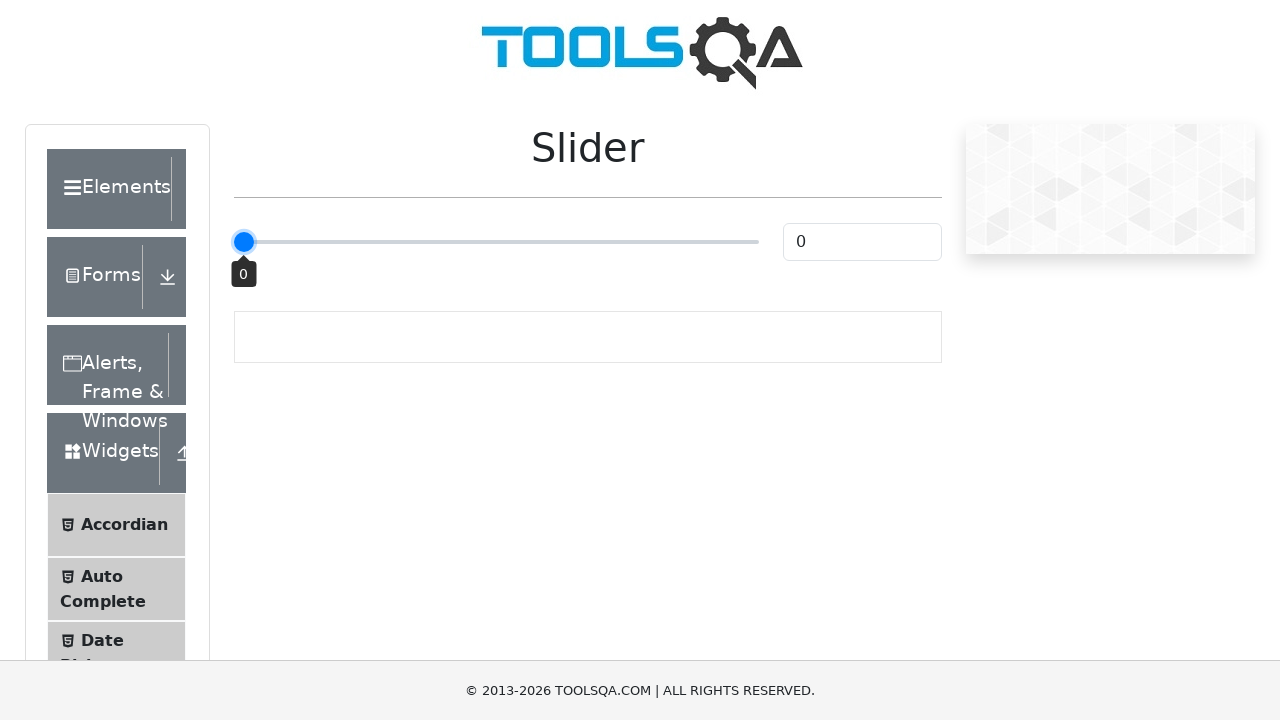

Located slider value display element
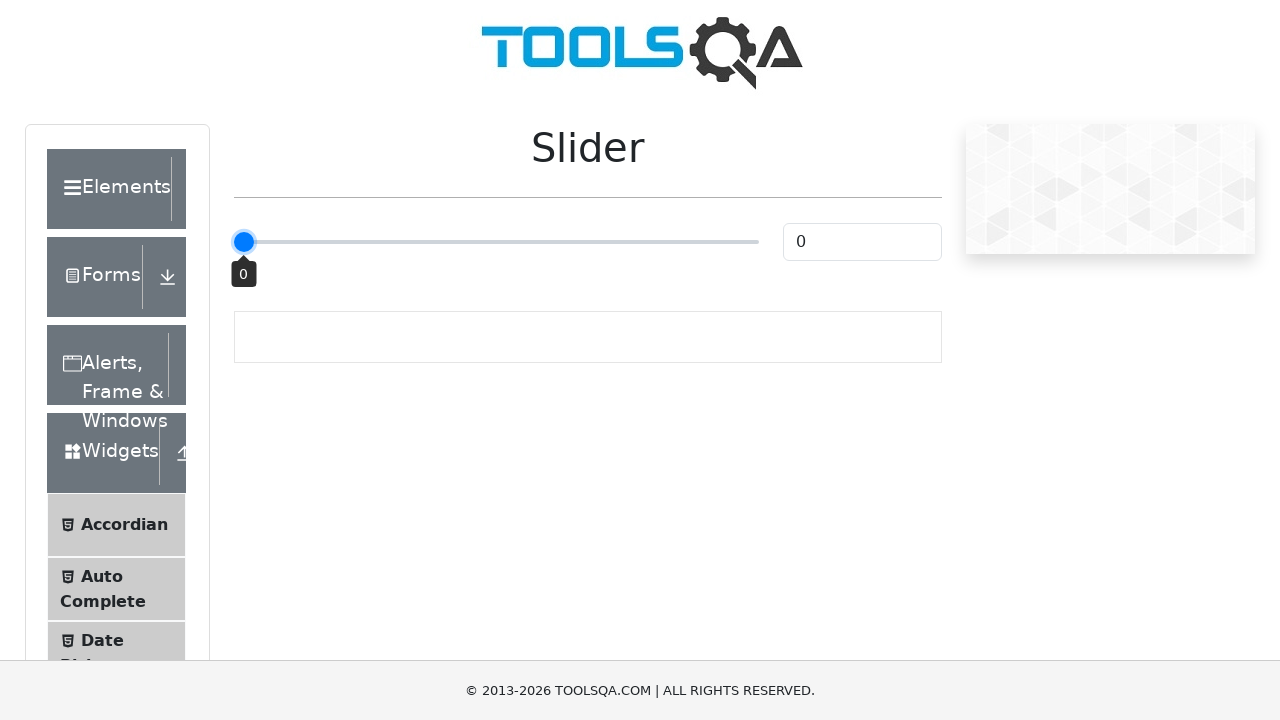

Verified slider value is at minimum (0)
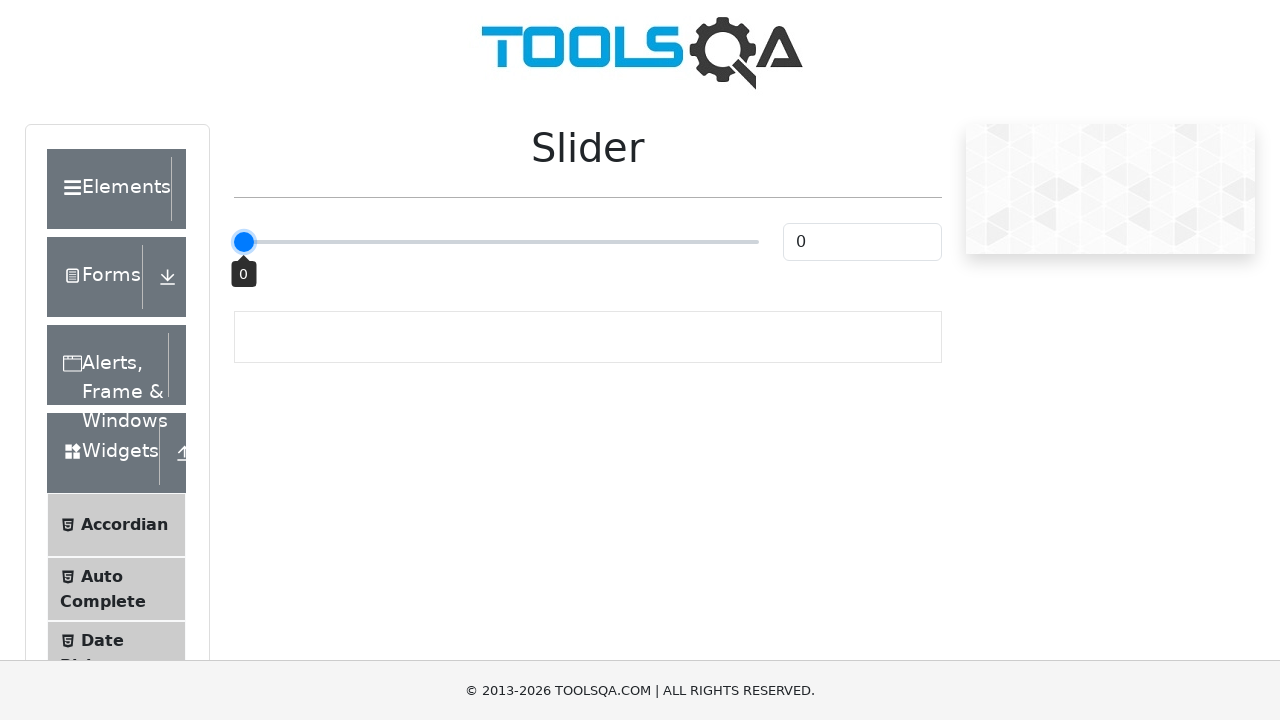

Moved mouse to left edge of slider in preparation for drag to max at (234, 242)
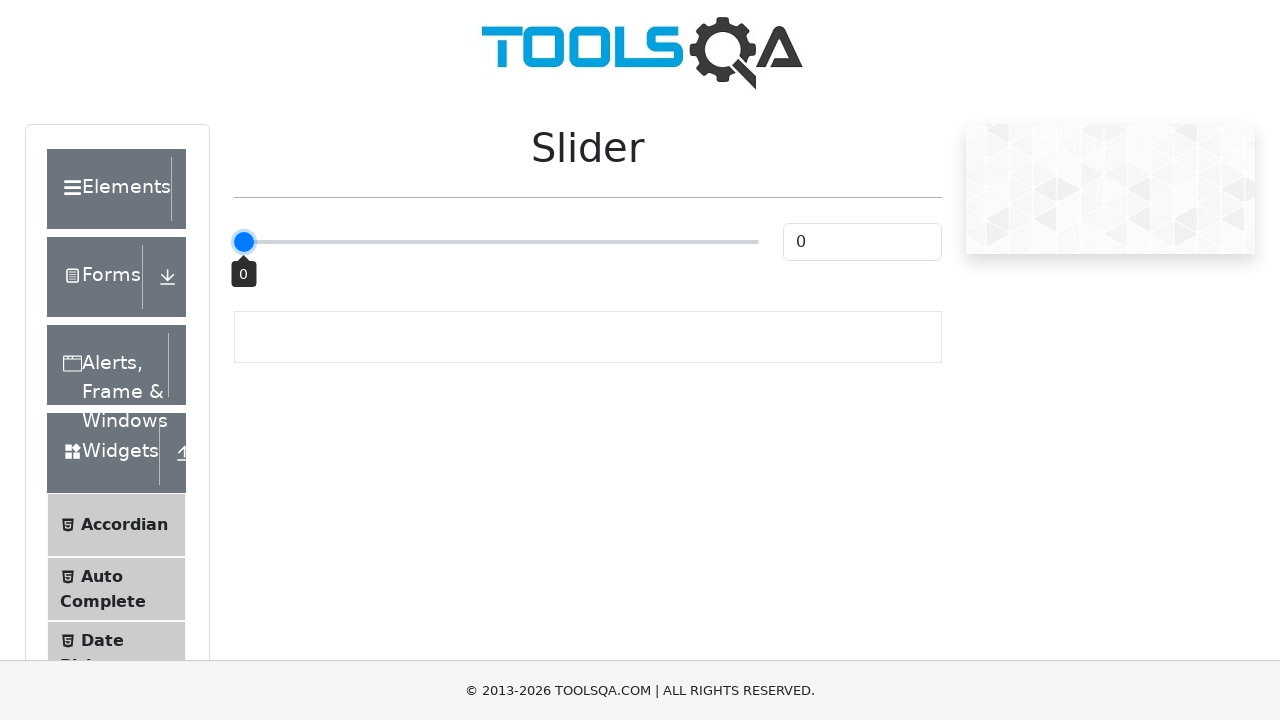

Pressed mouse button down to begin dragging slider to maximum at (234, 242)
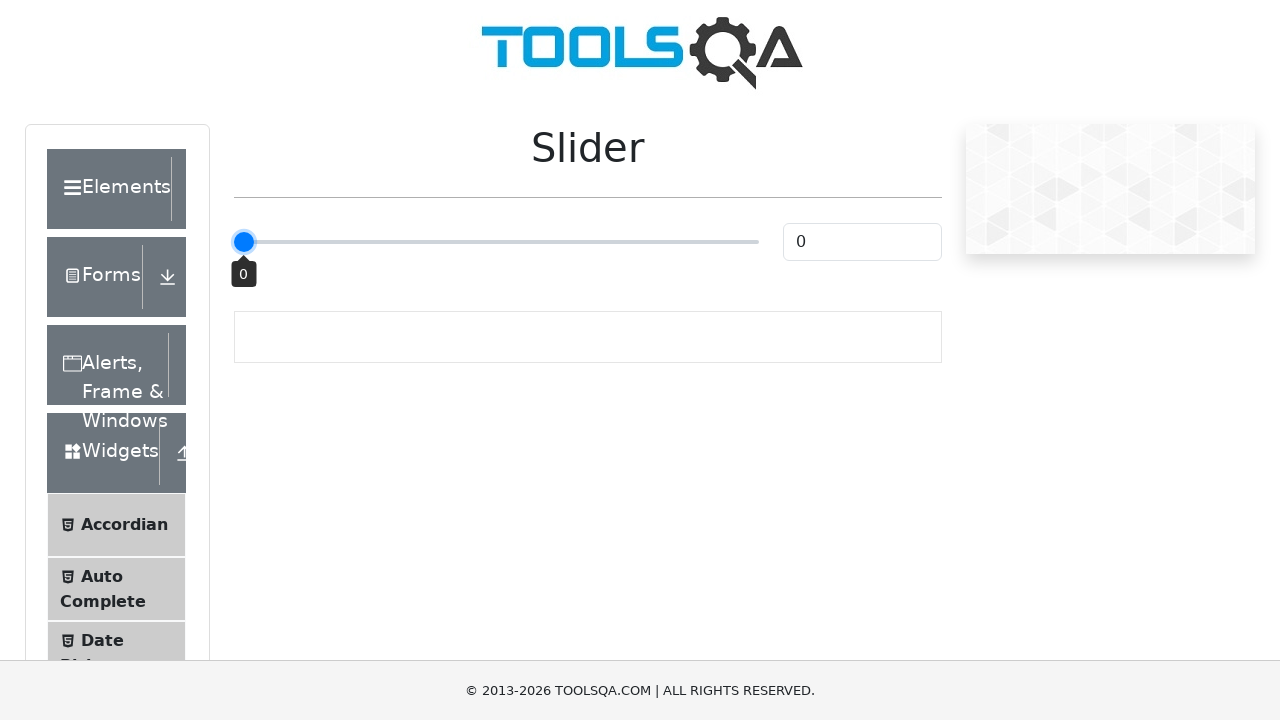

Dragged slider to far right position at (759, 242)
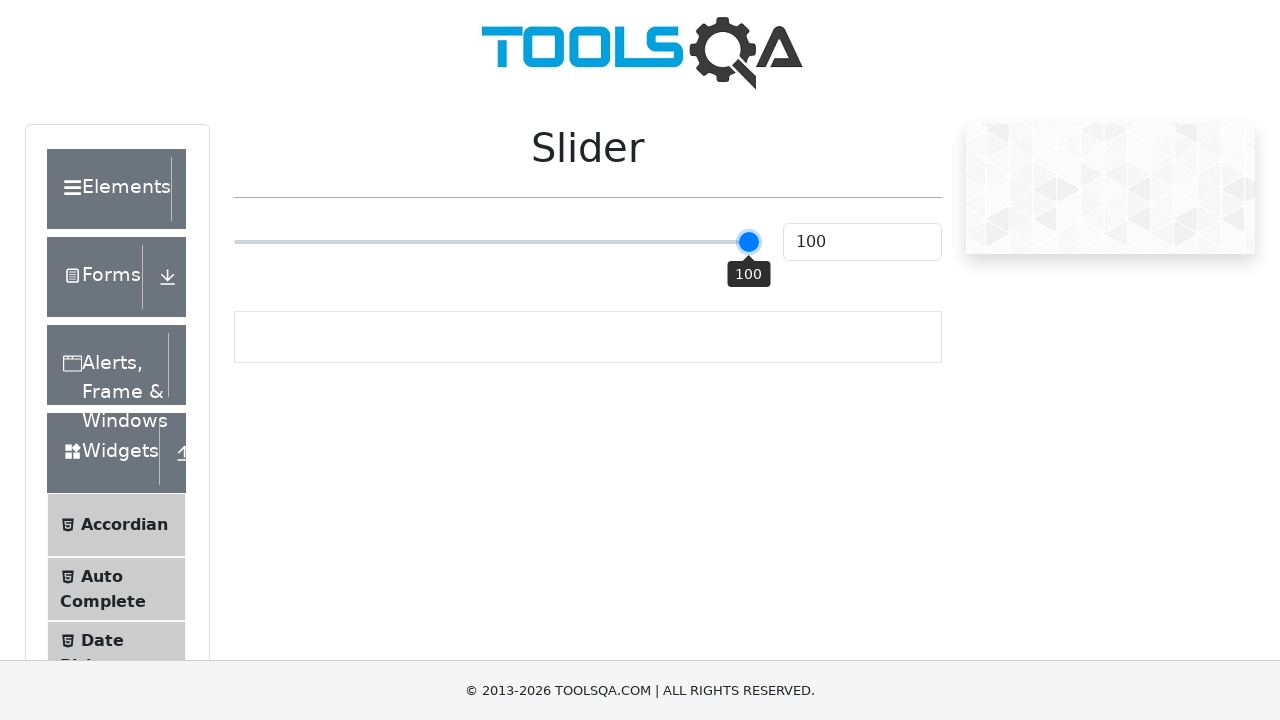

Released mouse button to complete drag to maximum at (759, 242)
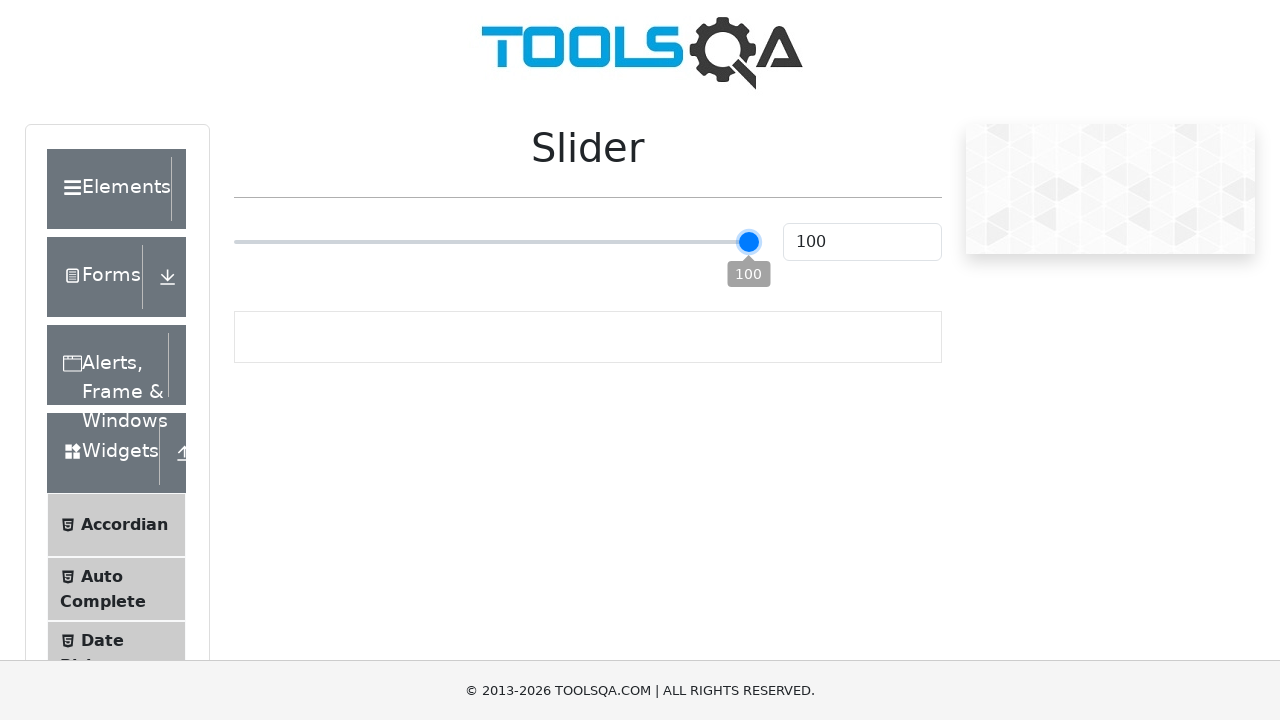

Verified slider value is at maximum (100)
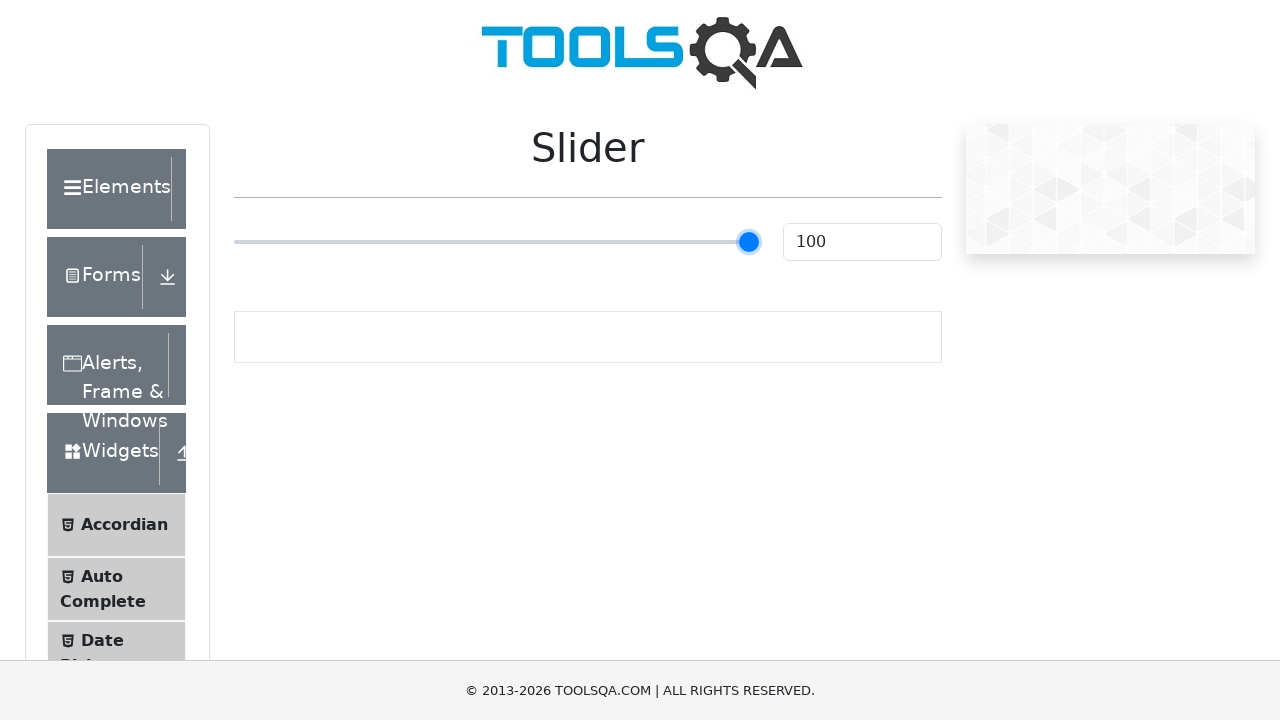

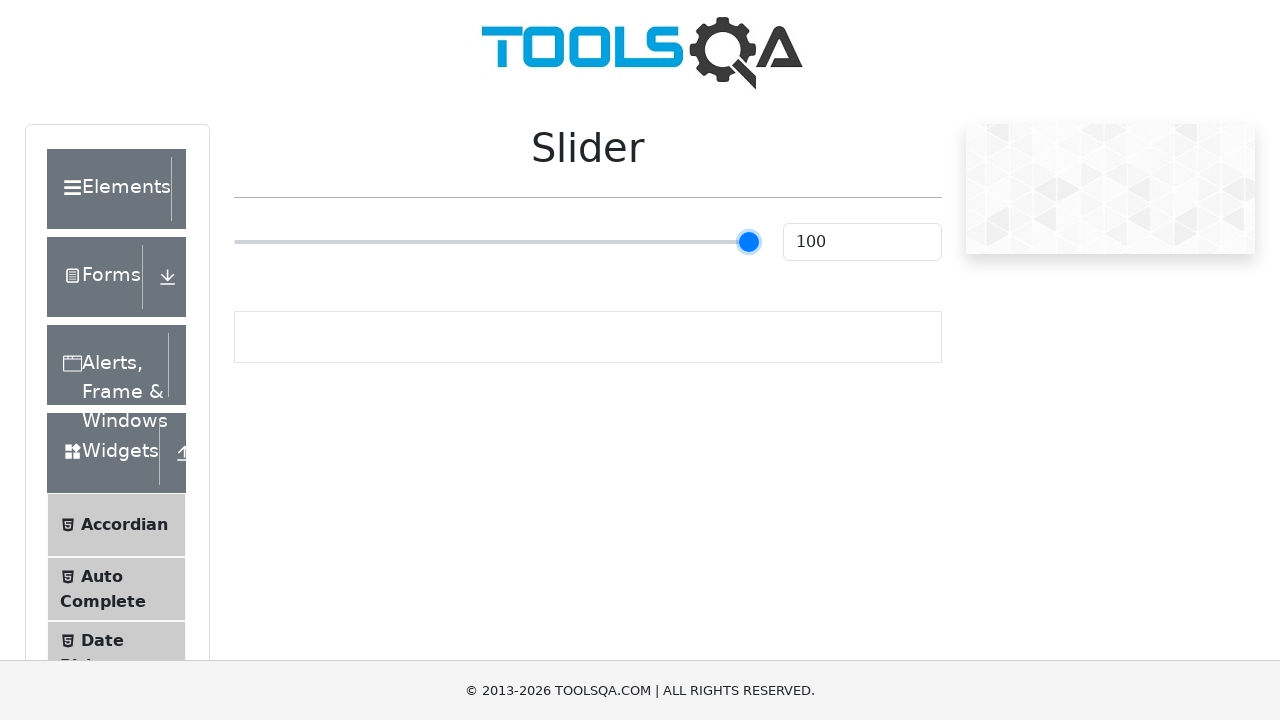